Navigates to the DemoQA homepage and verifies that the Forms card and footer elements are present on the page

Starting URL: https://demoqa.com/

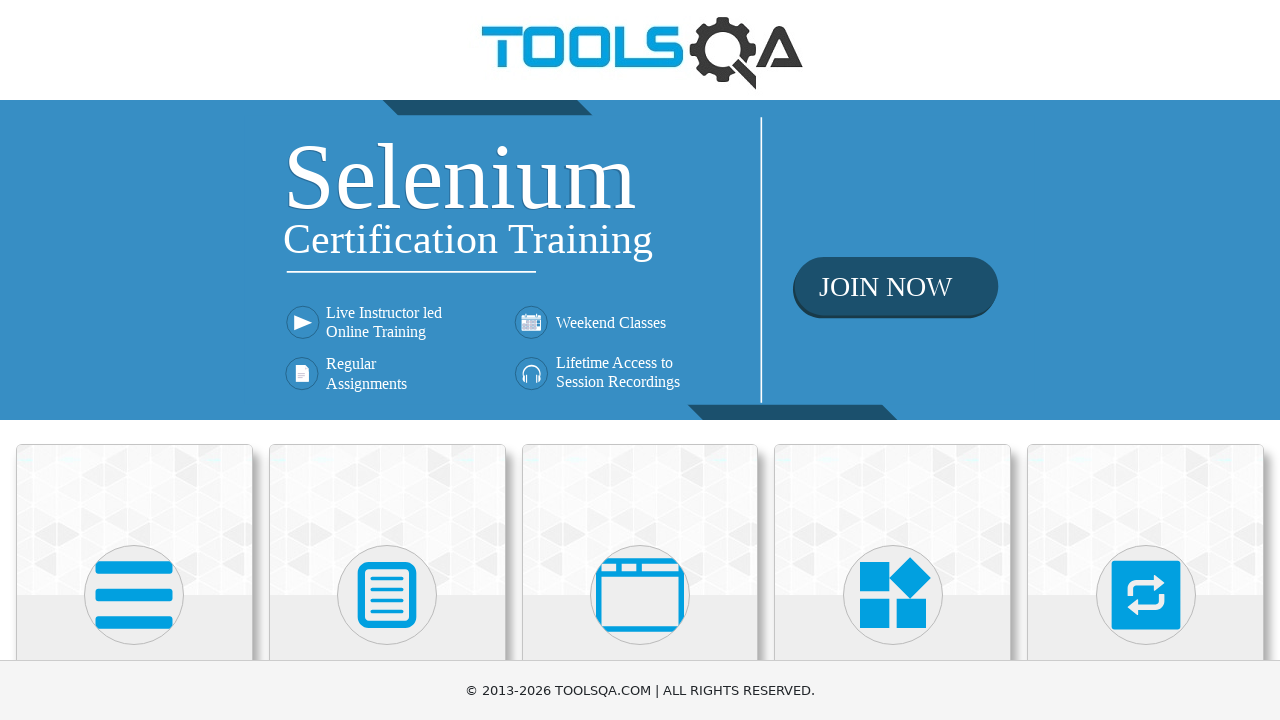

Navigated to DemoQA homepage
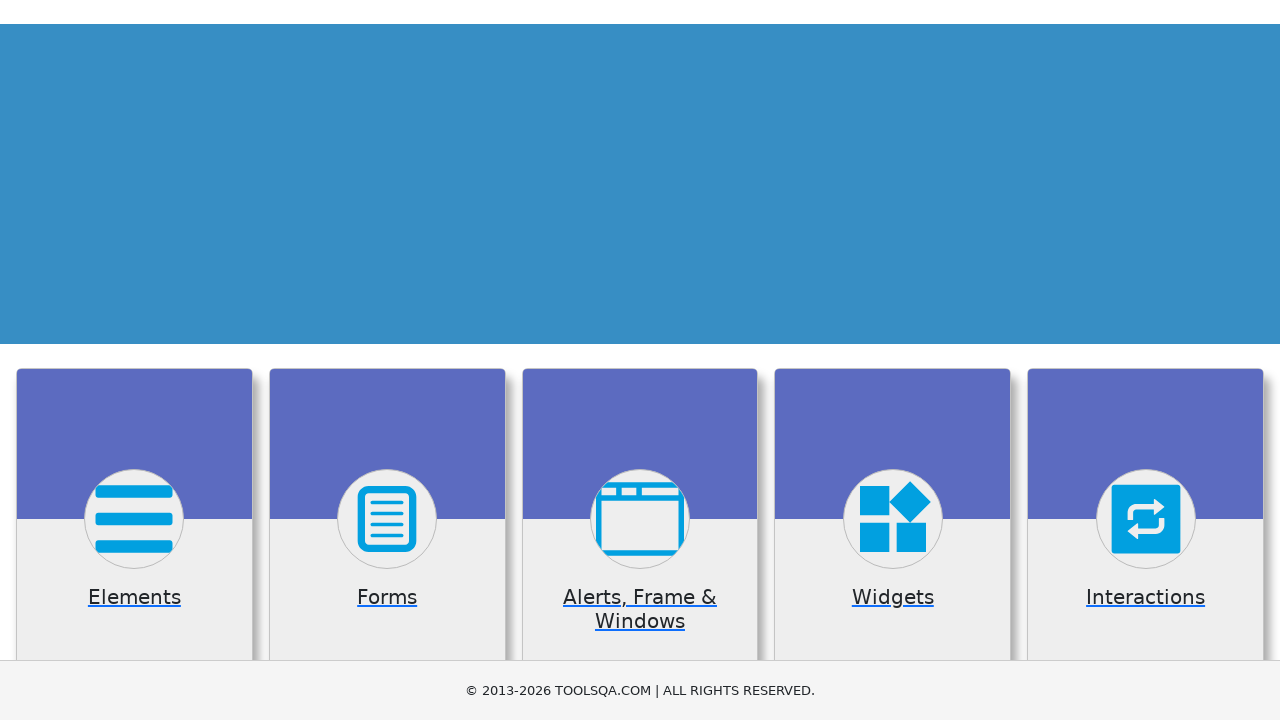

Forms card is visible on the page
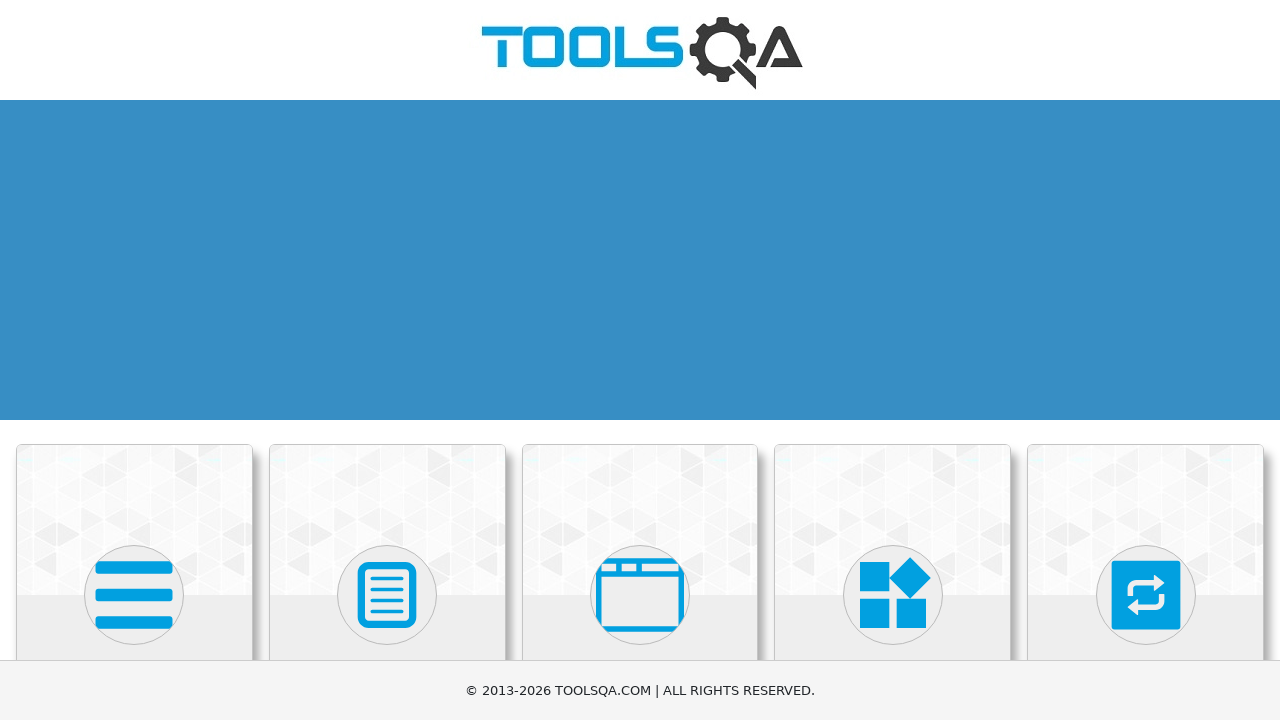

Footer element is visible on the page
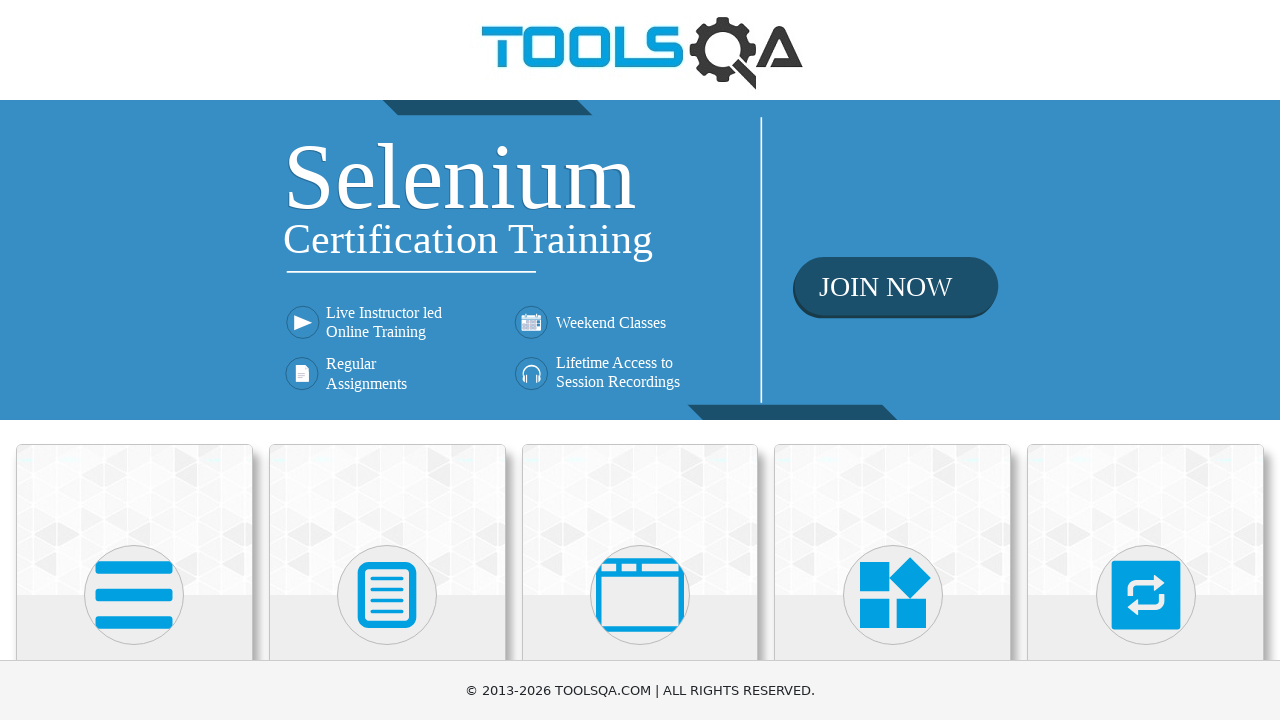

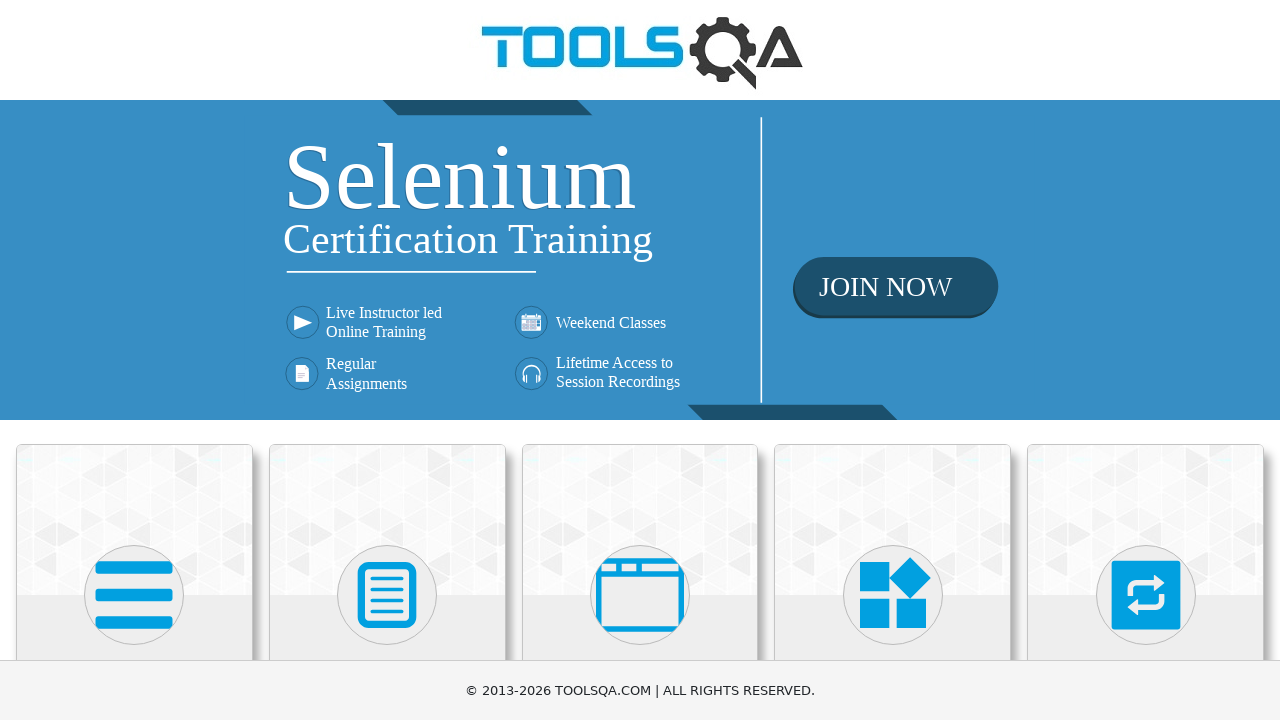